Navigates to W3Schools HTML tutorial page and clicks on a blue-styled link element

Starting URL: https://www.w3schools.com/html/default.asp

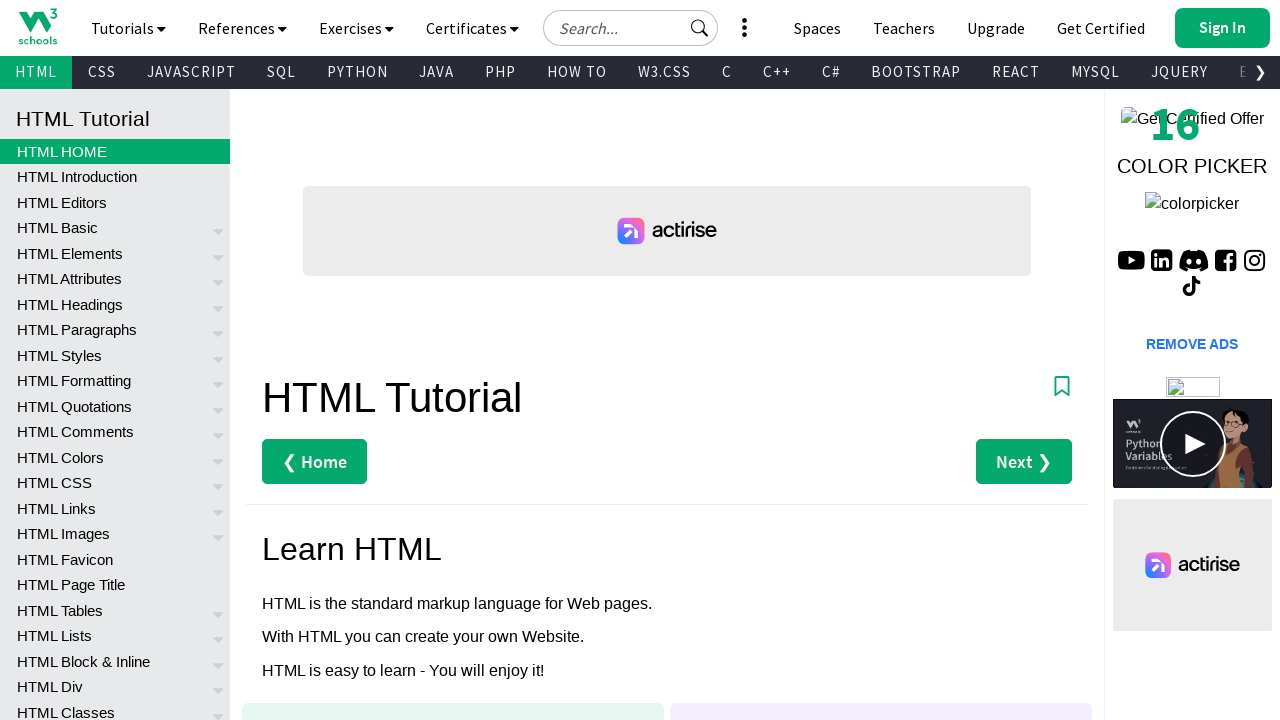

Clicked on the blue-styled link element at (340, 361) on a.w3-blue
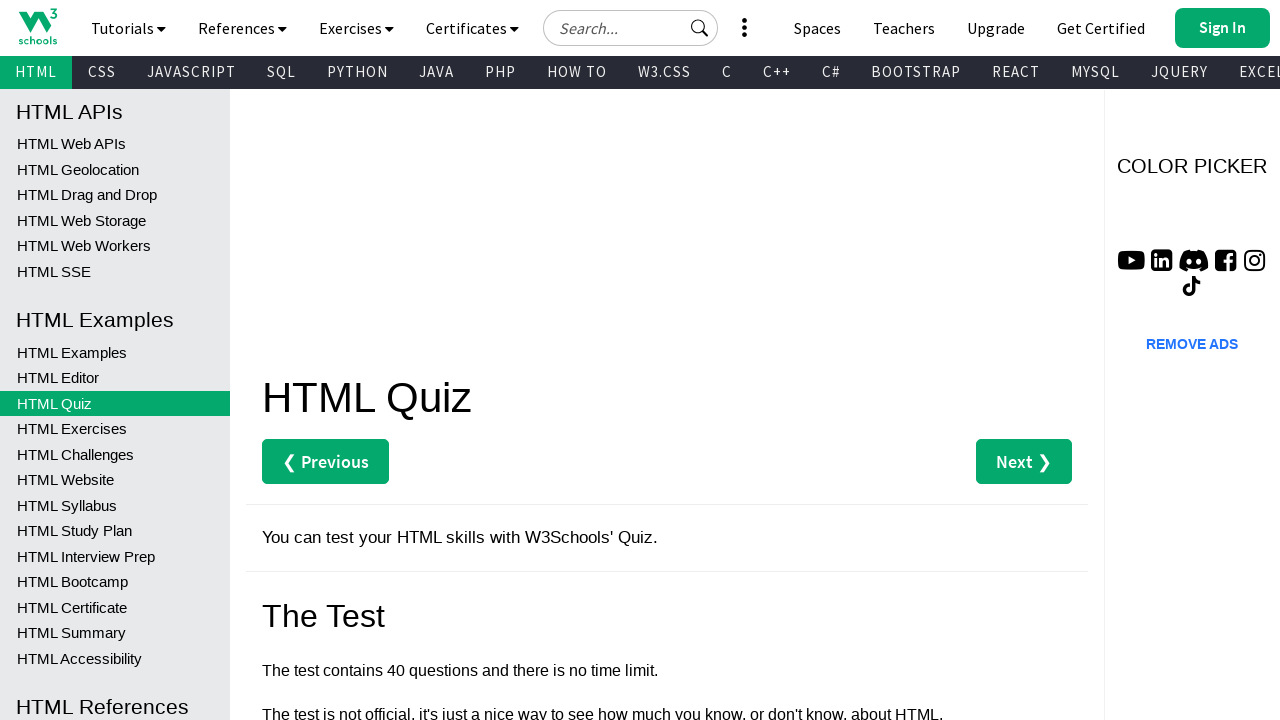

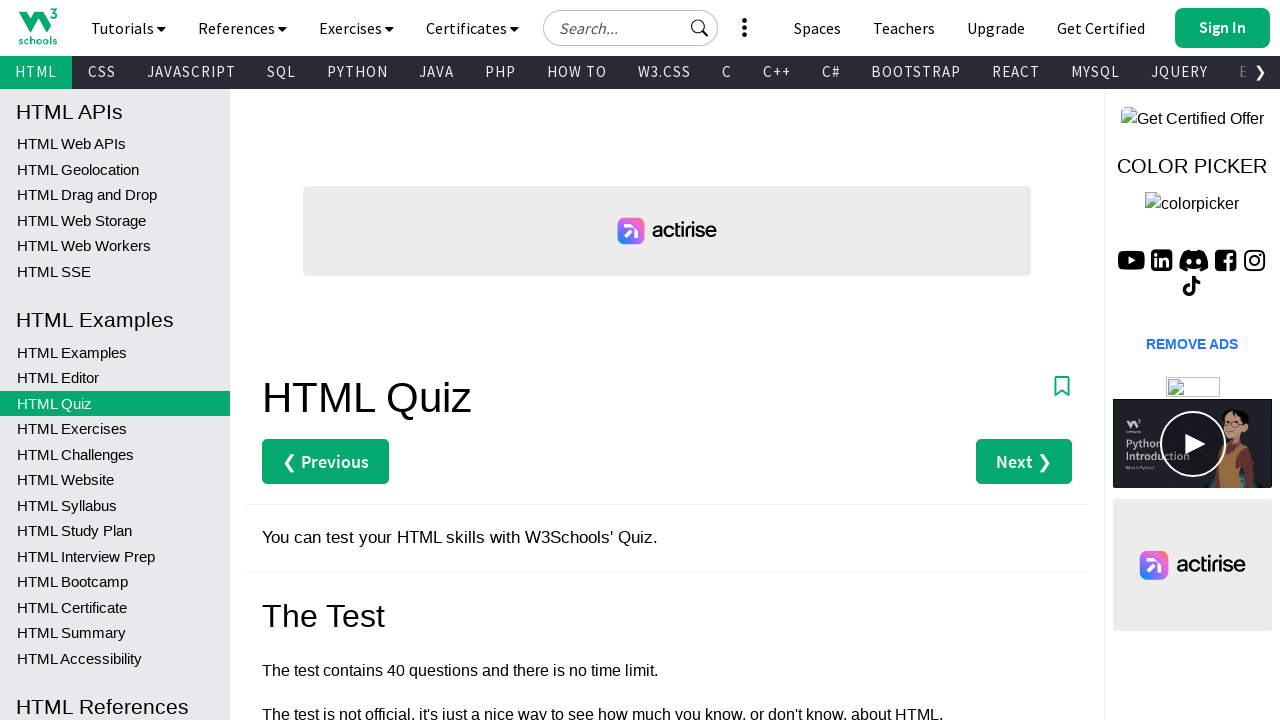